Tests generic JavaScript assertions for equality, array containment, string length, and boolean truthiness without any browser interactions

Starting URL: https://rahulshettyacademy.com/AutomationPractice/

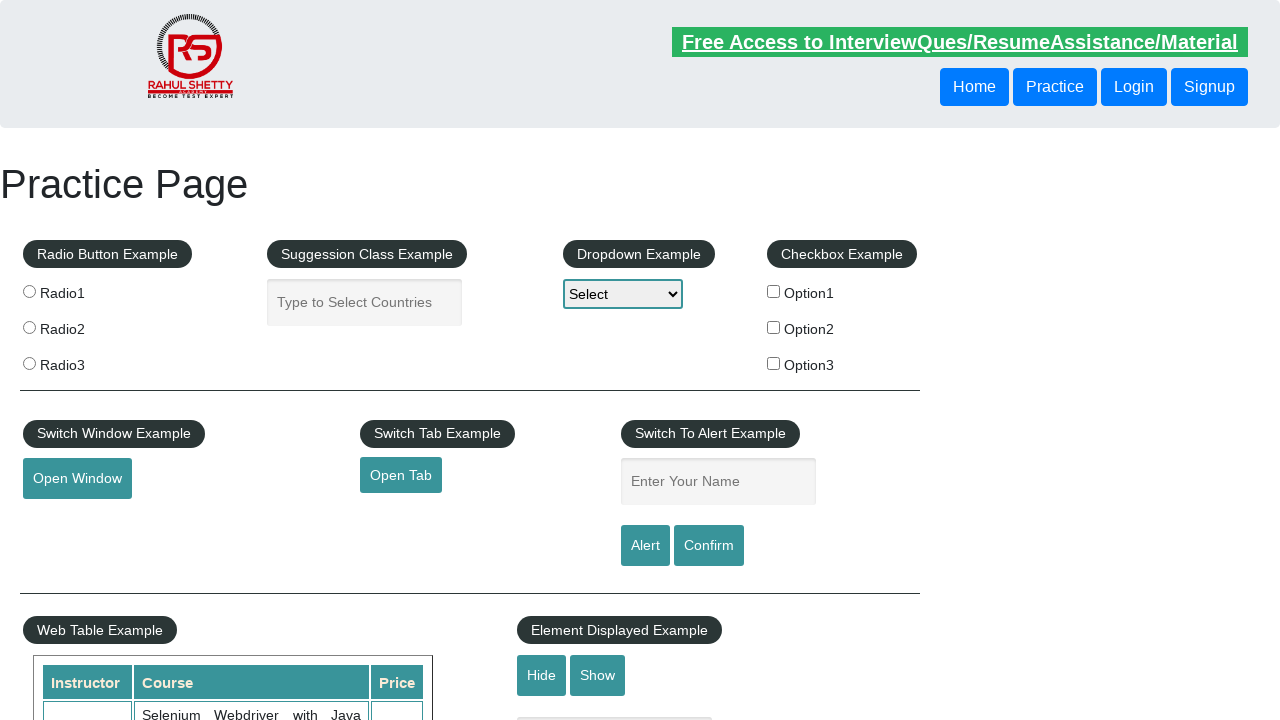

Navigated to AutomationPractice page
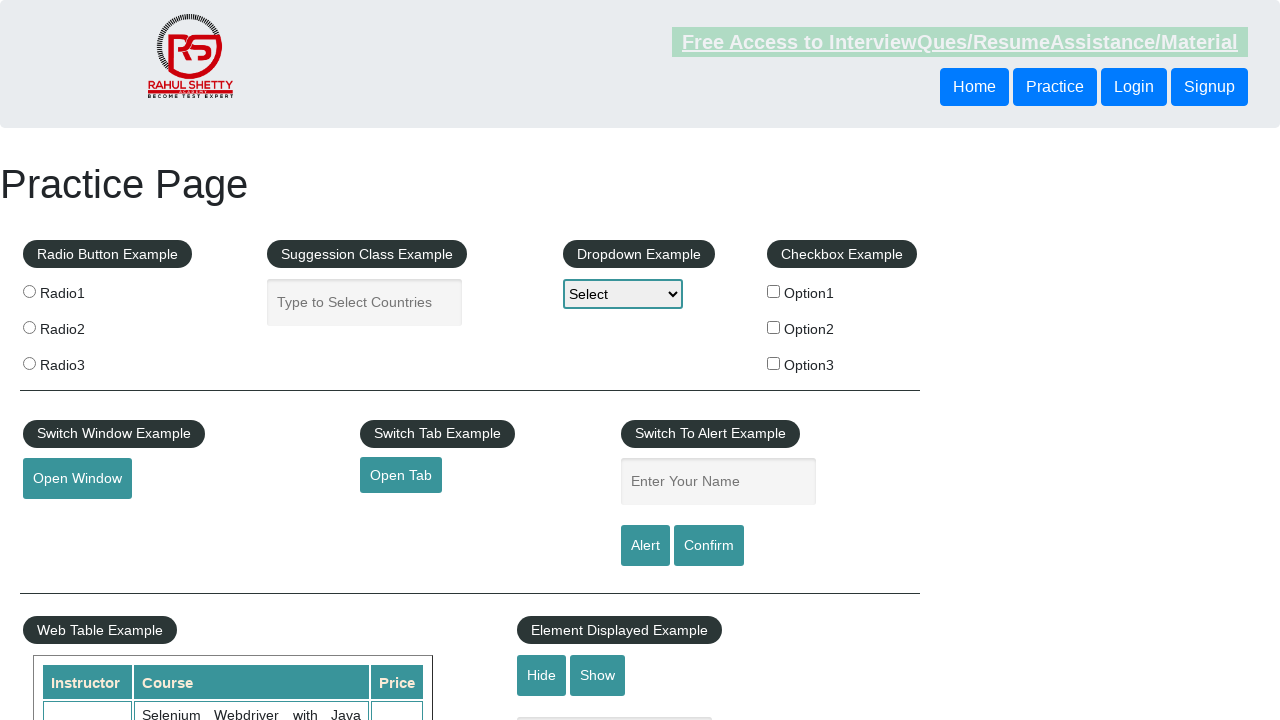

Verified equality assertion (5 == 5)
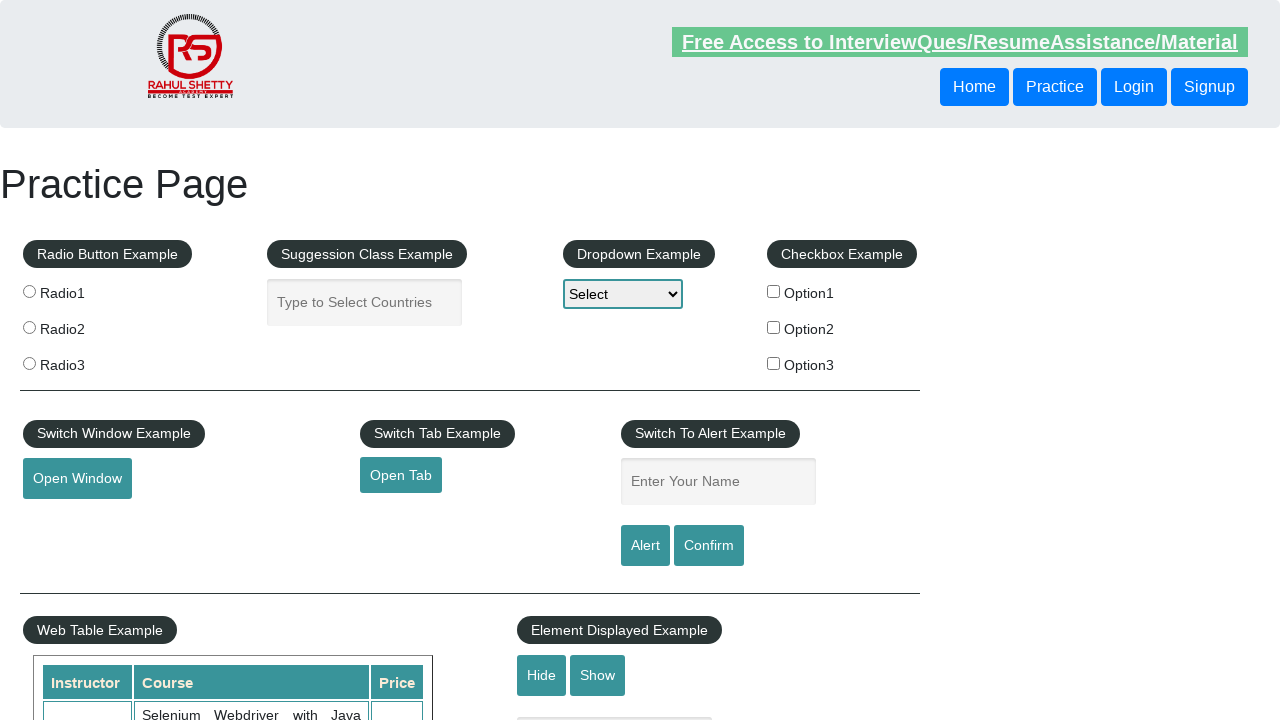

Verified array containment assertion (3 in [1, 2, 3, 4, 5])
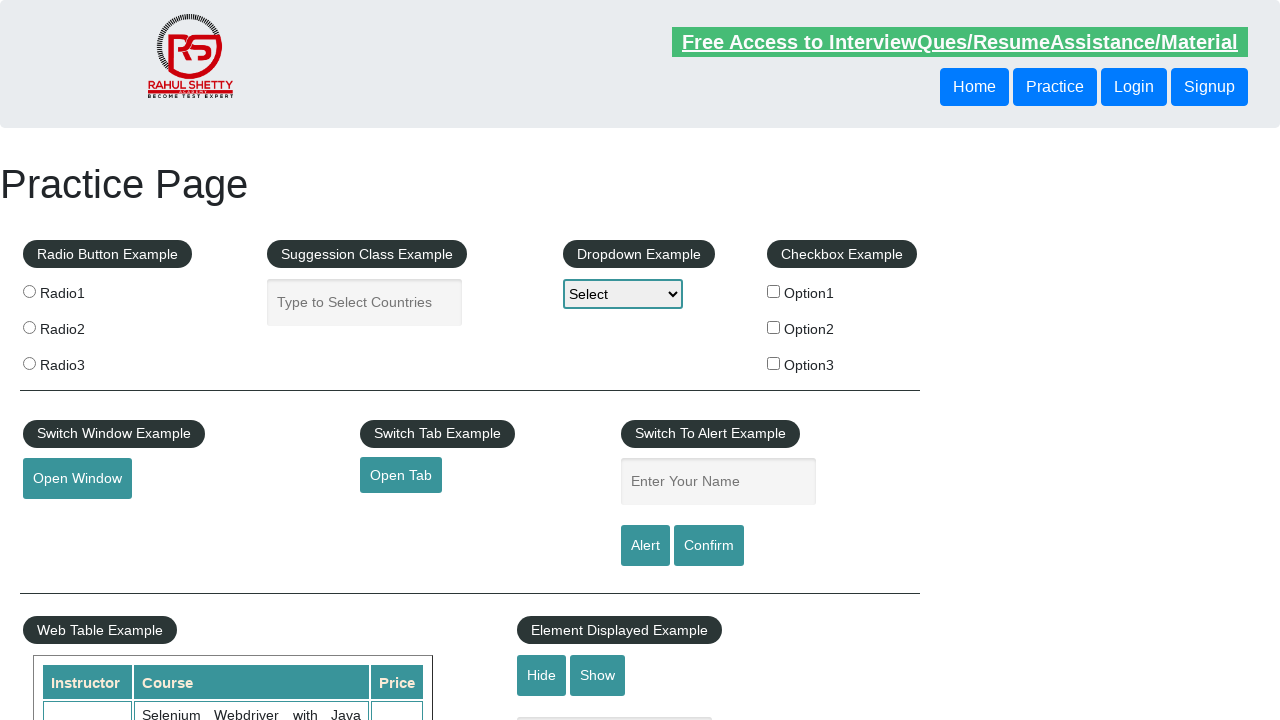

Verified string length assertion (length of 'Hello' == 5)
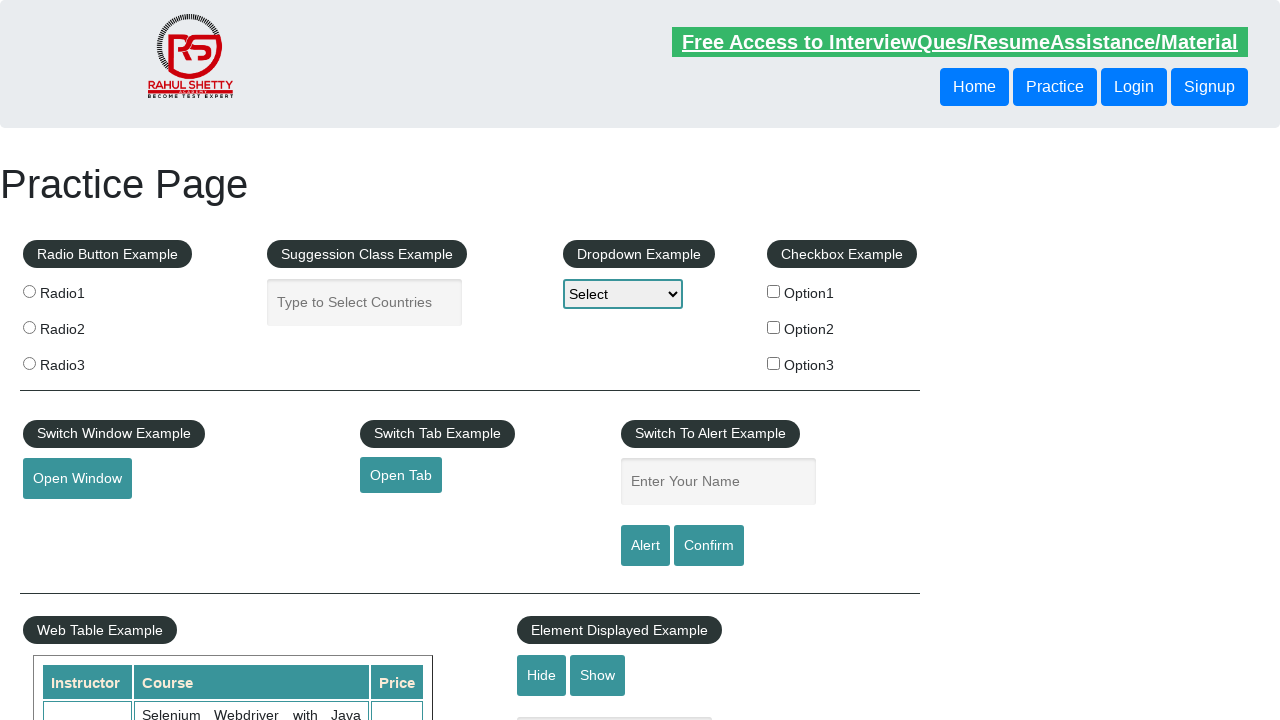

Verified boolean truthiness assertion (True is True)
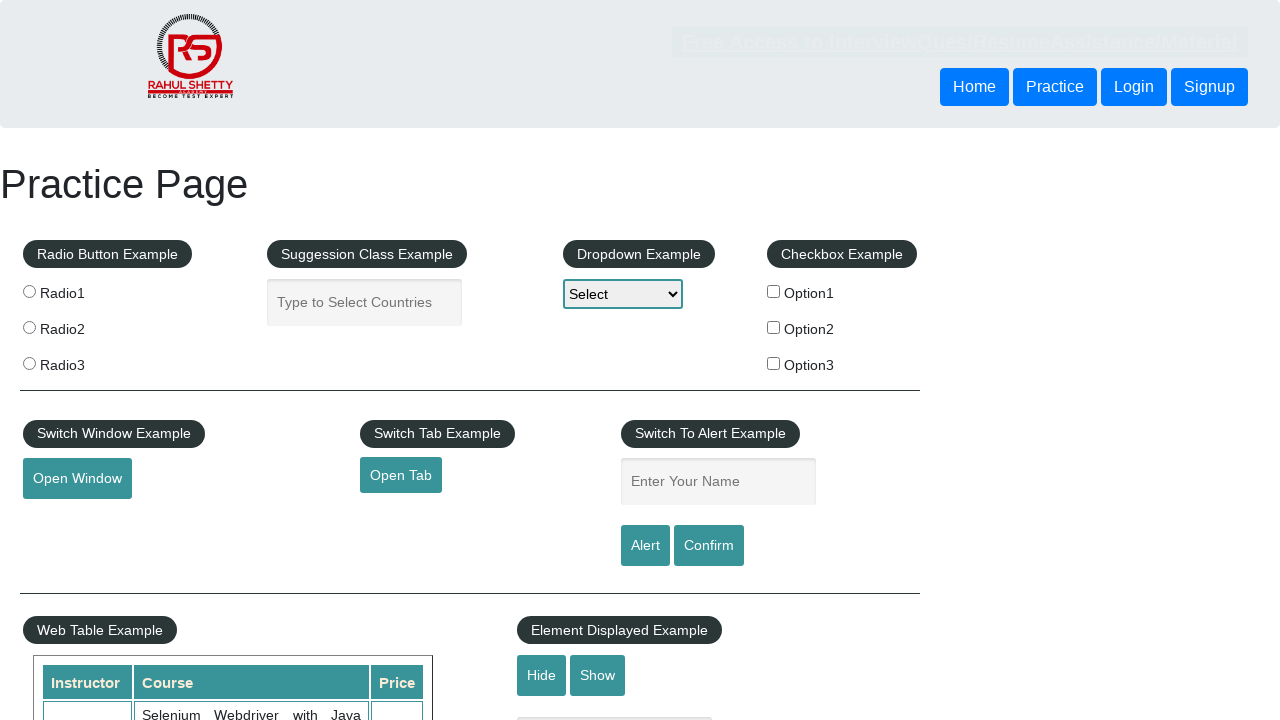

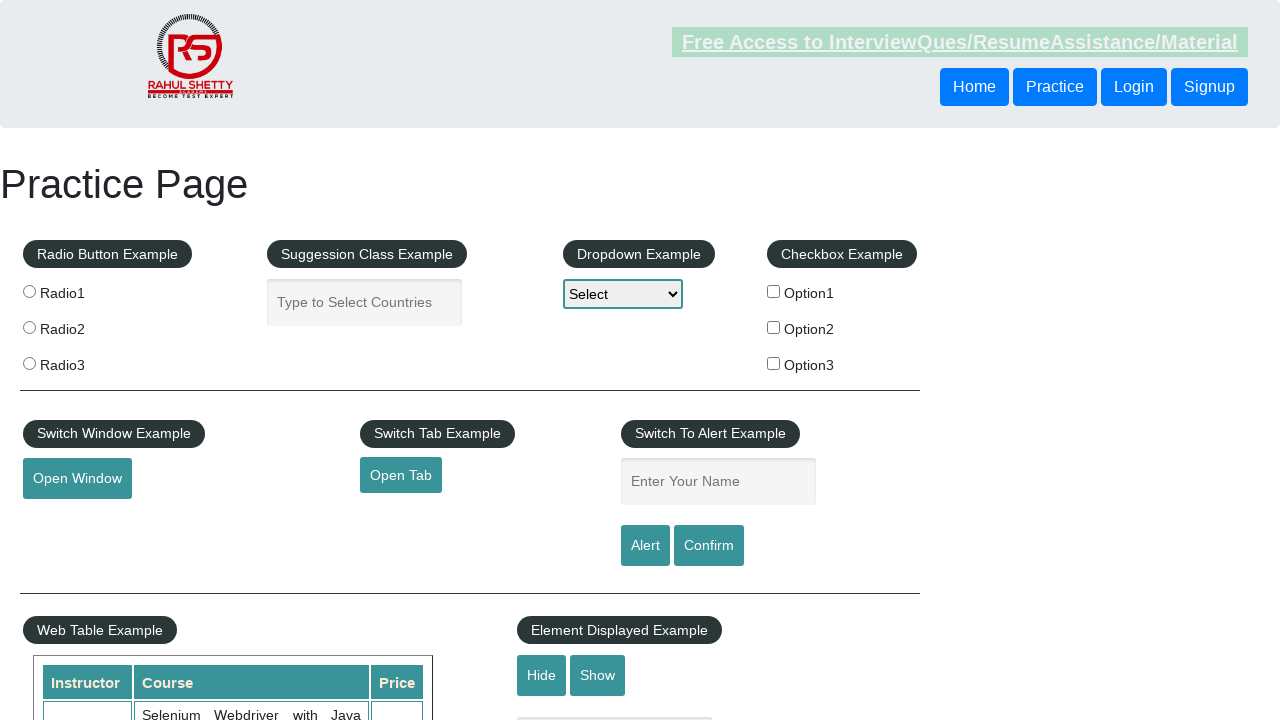